Tests drag and drop functionality using native drag and drop action from column A to column B

Starting URL: http://the-internet.herokuapp.com/drag_and_drop

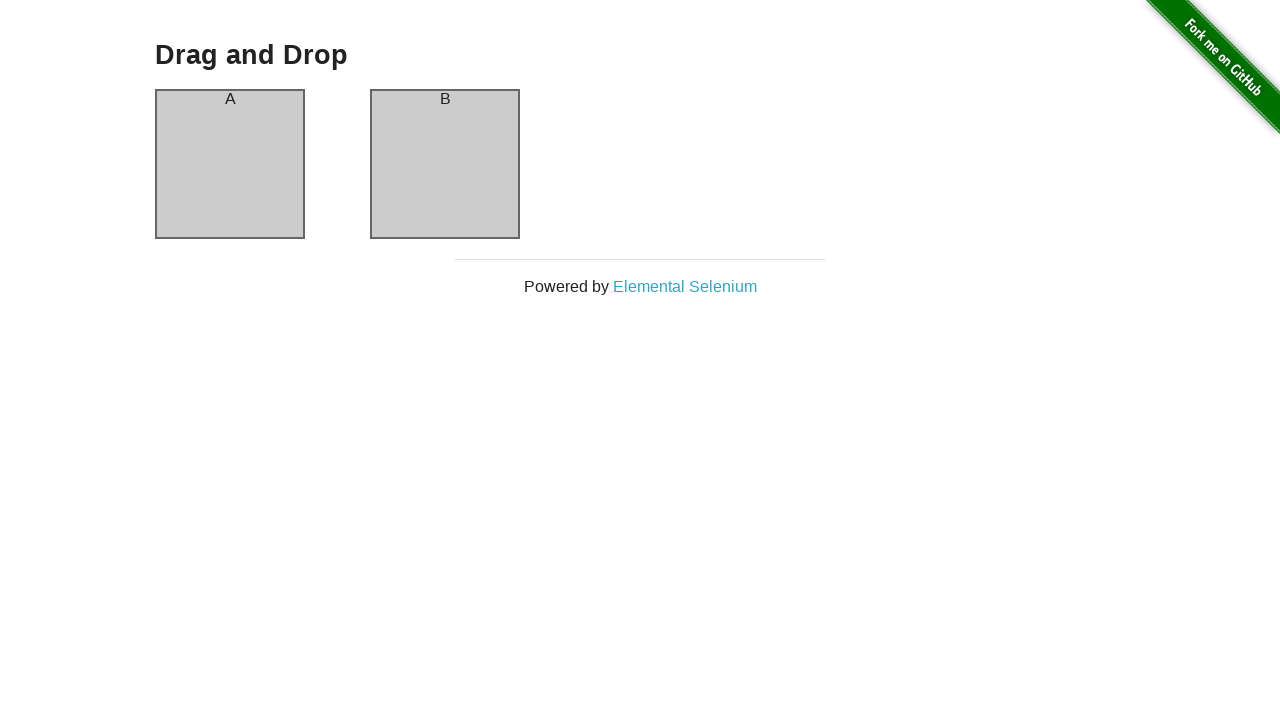

Navigated to drag and drop test page
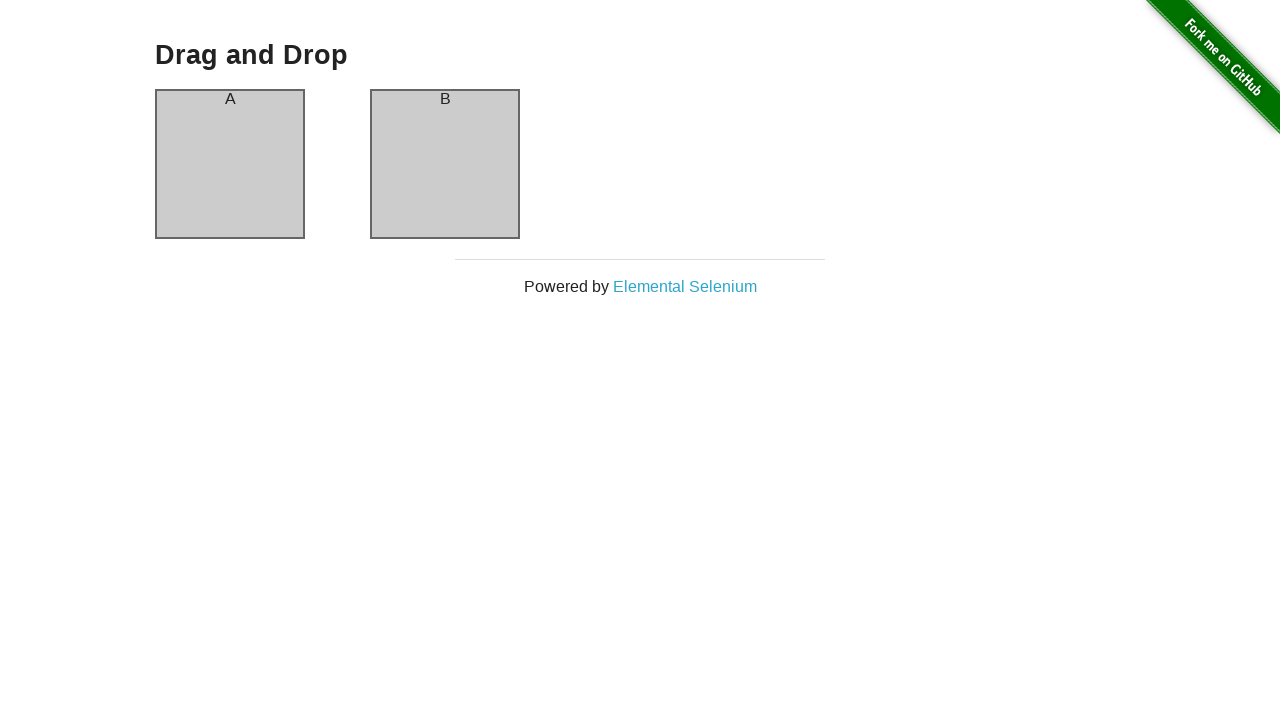

Located column A (source element)
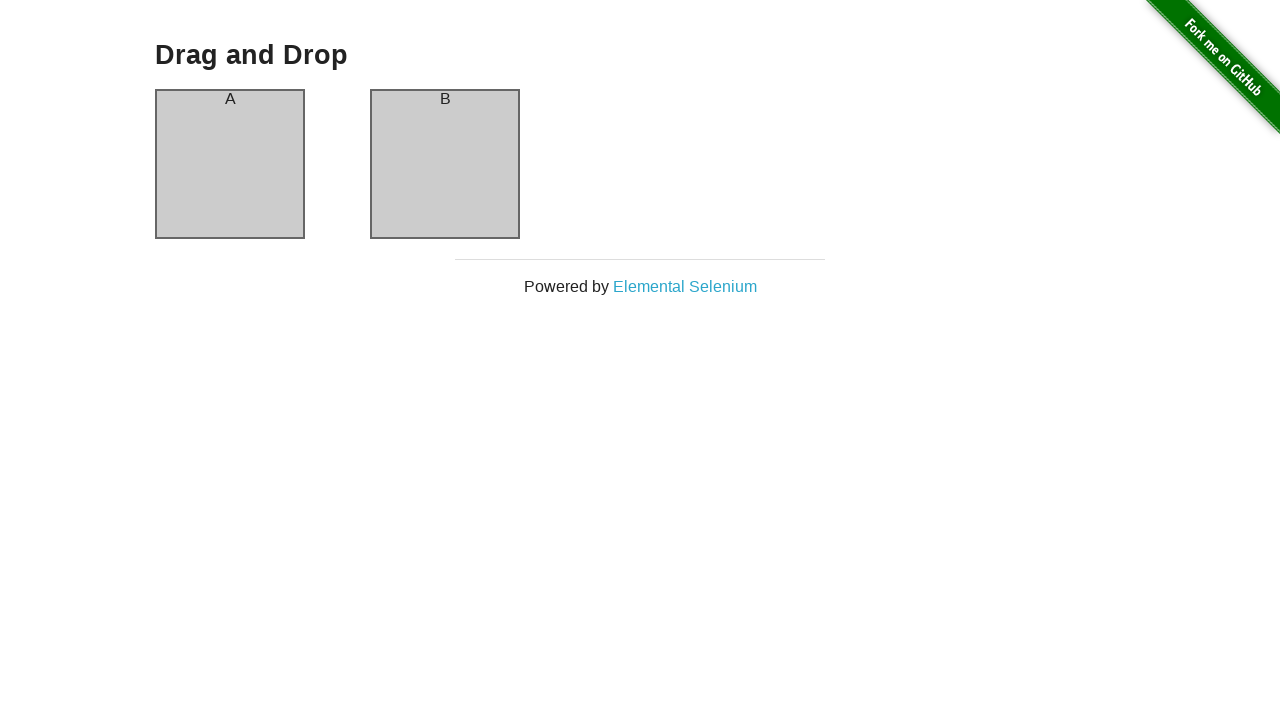

Located column B (destination element)
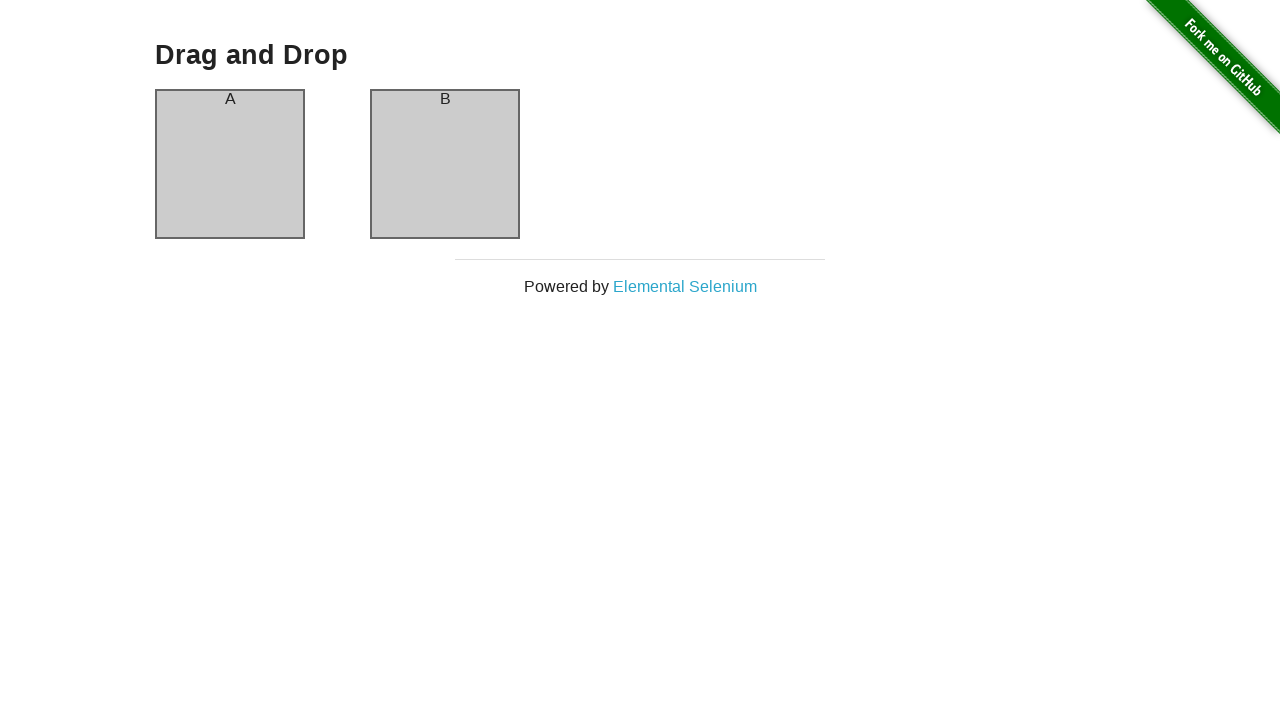

Dragged column A to column B using native drag and drop at (445, 164)
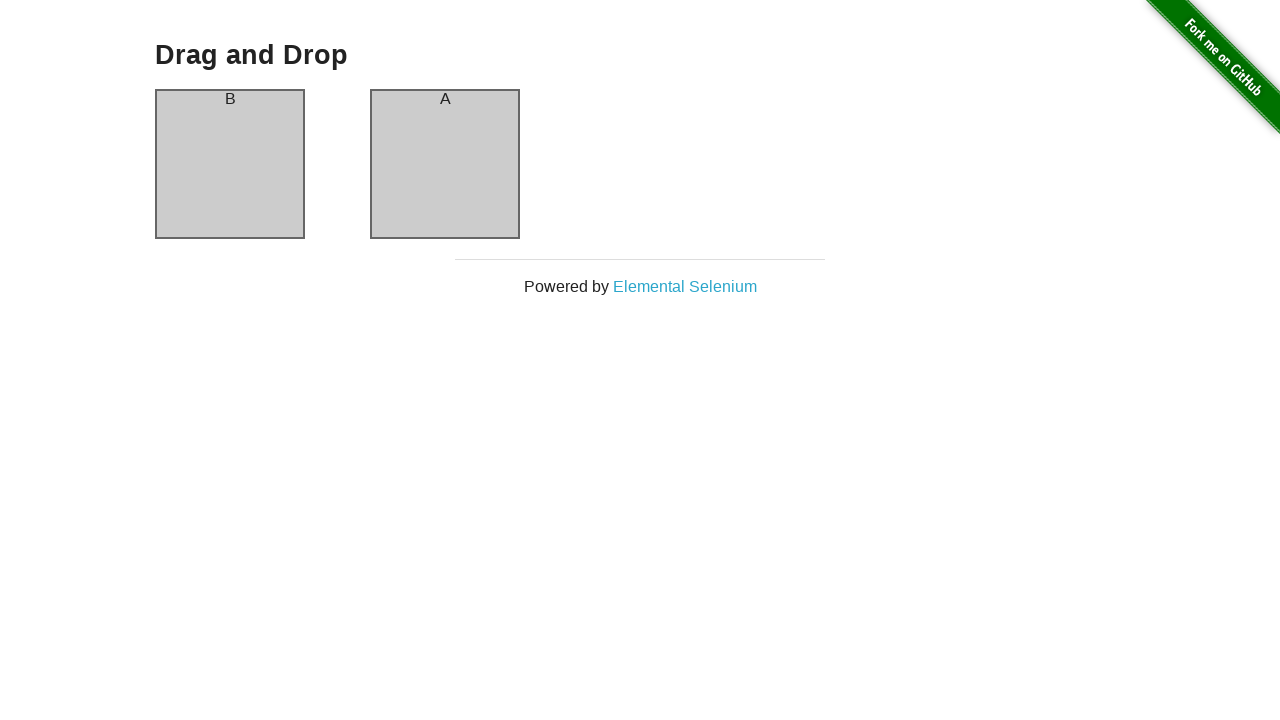

Waited 2000ms to observe drag and drop result
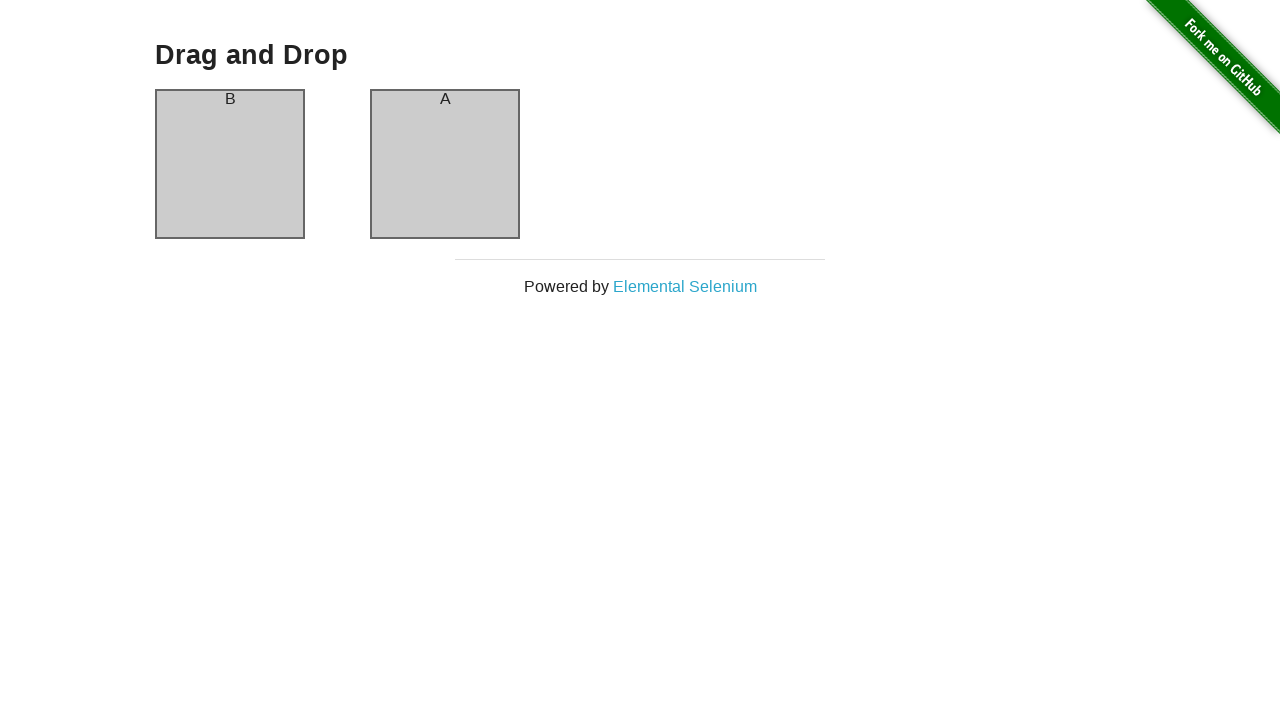

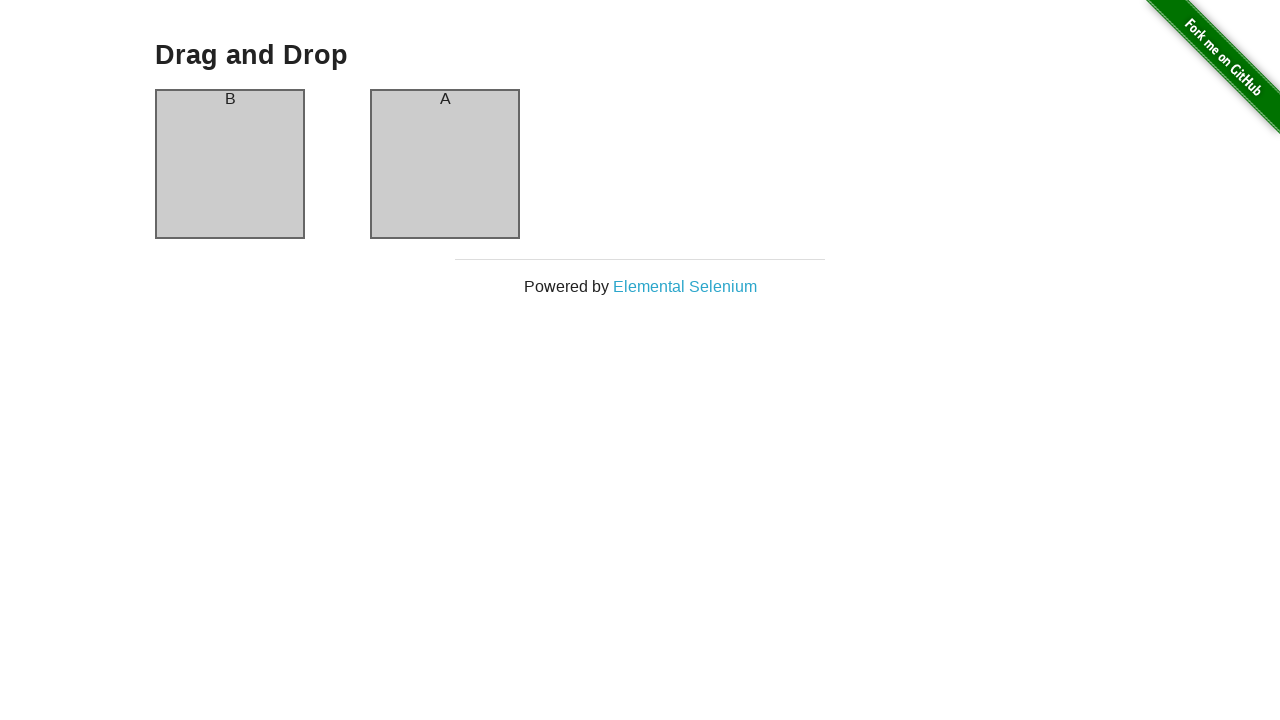